Tests selecting an option from a dropdown list using Playwright's built-in select_option method by text, then verifying the selection.

Starting URL: https://the-internet.herokuapp.com/dropdown

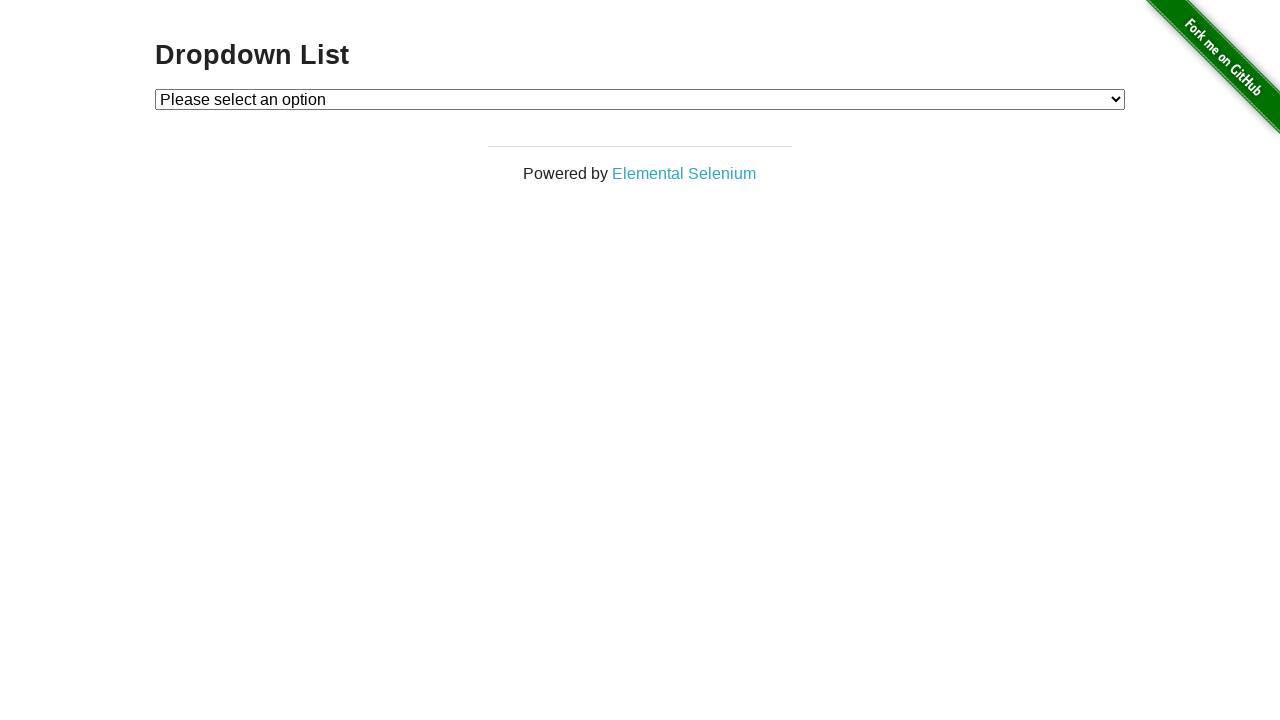

Dropdown element became visible
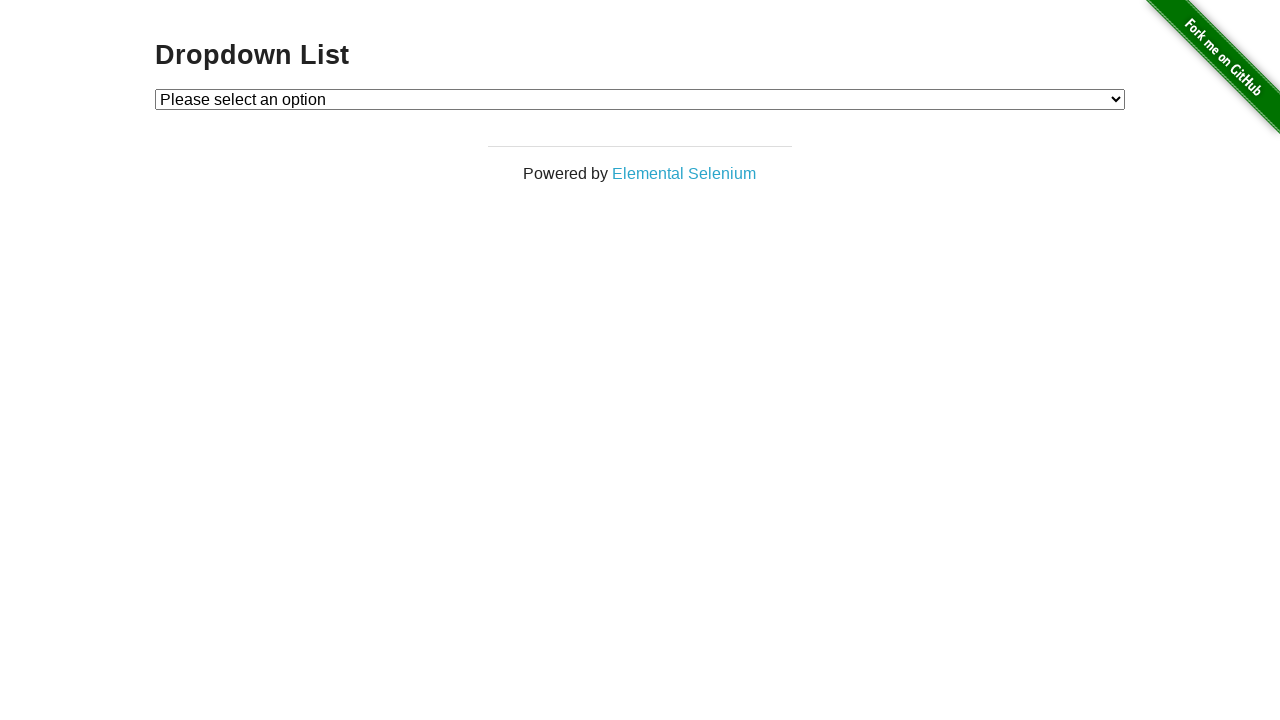

Selected 'Option 1' from dropdown using select_option method on #dropdown
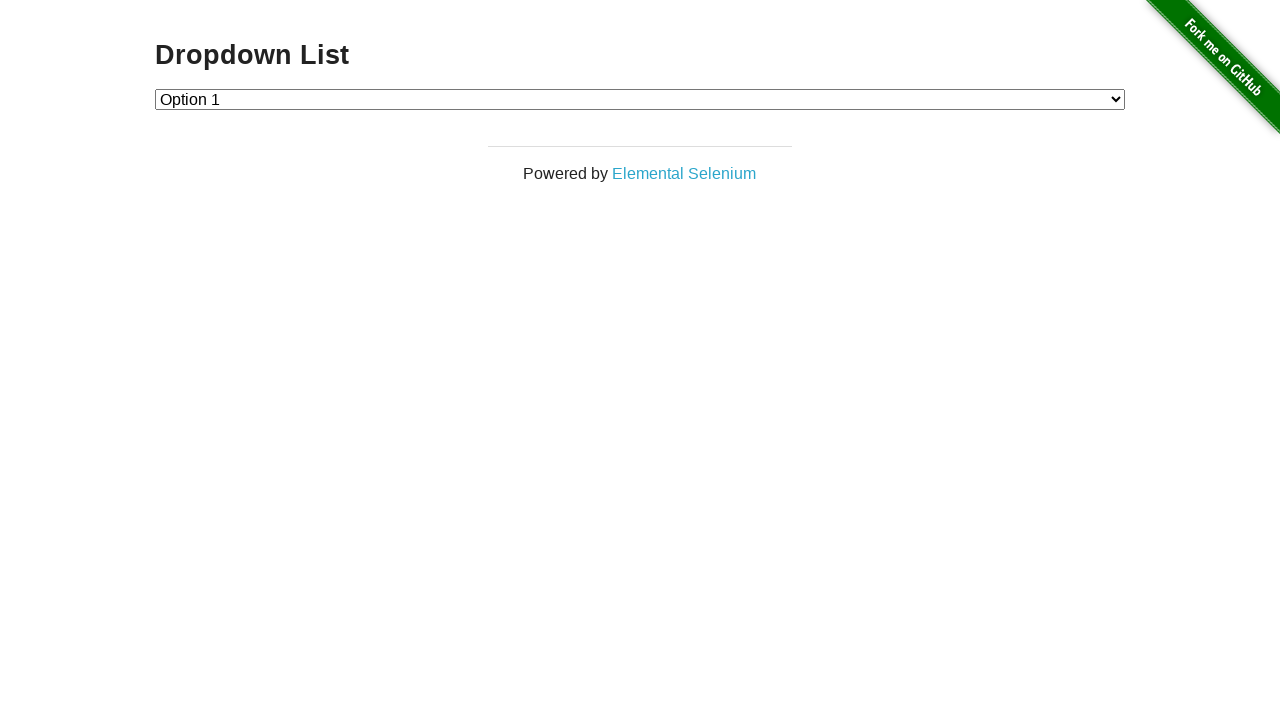

Retrieved selected option text from dropdown
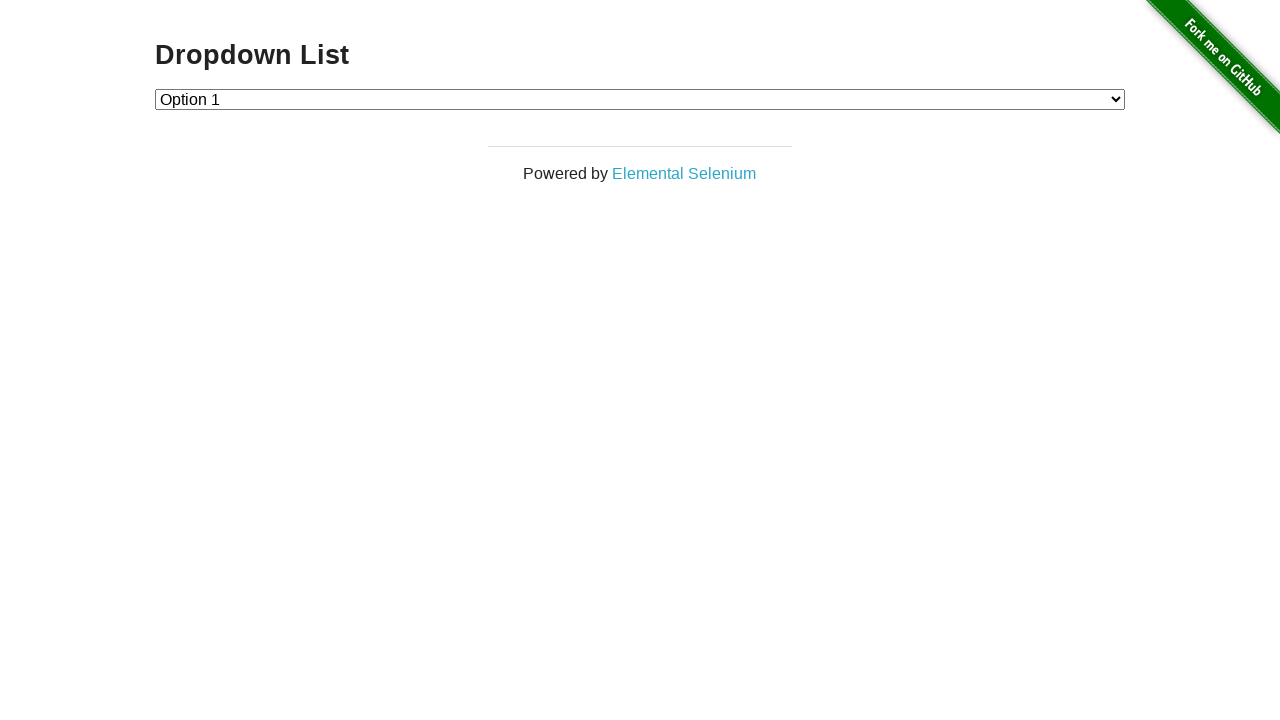

Verified that 'Option 1' is correctly selected in the dropdown
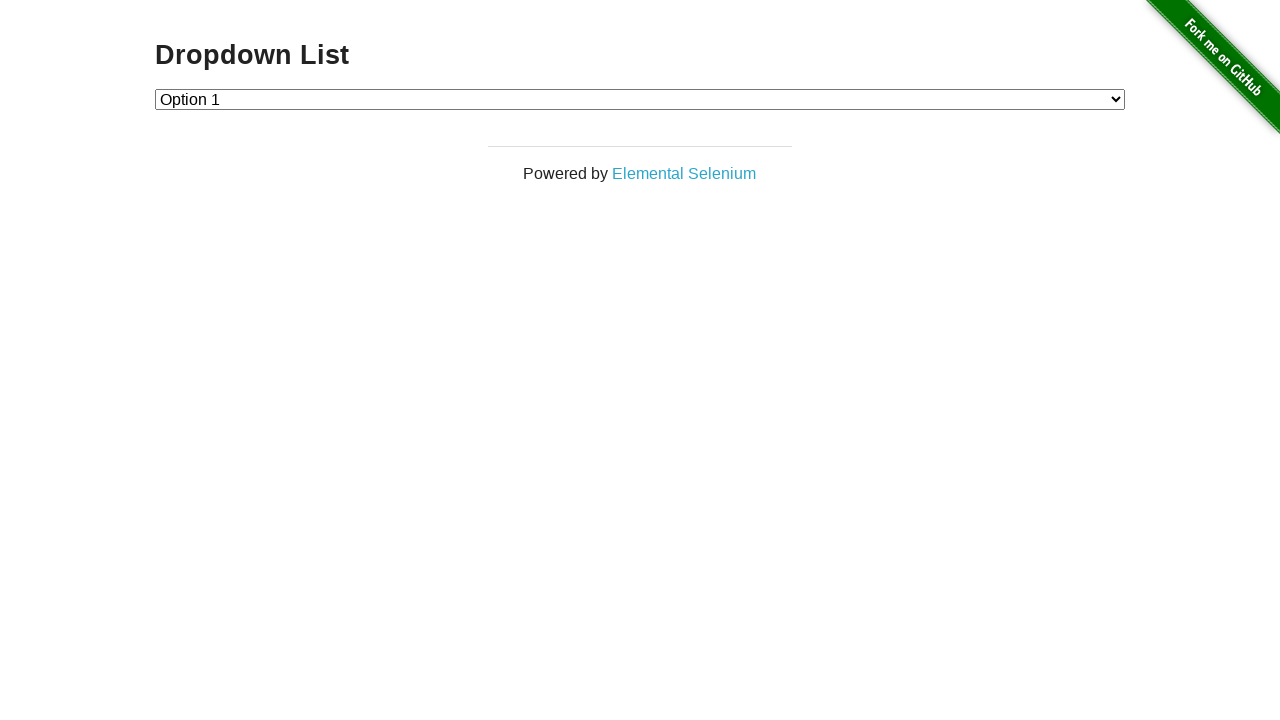

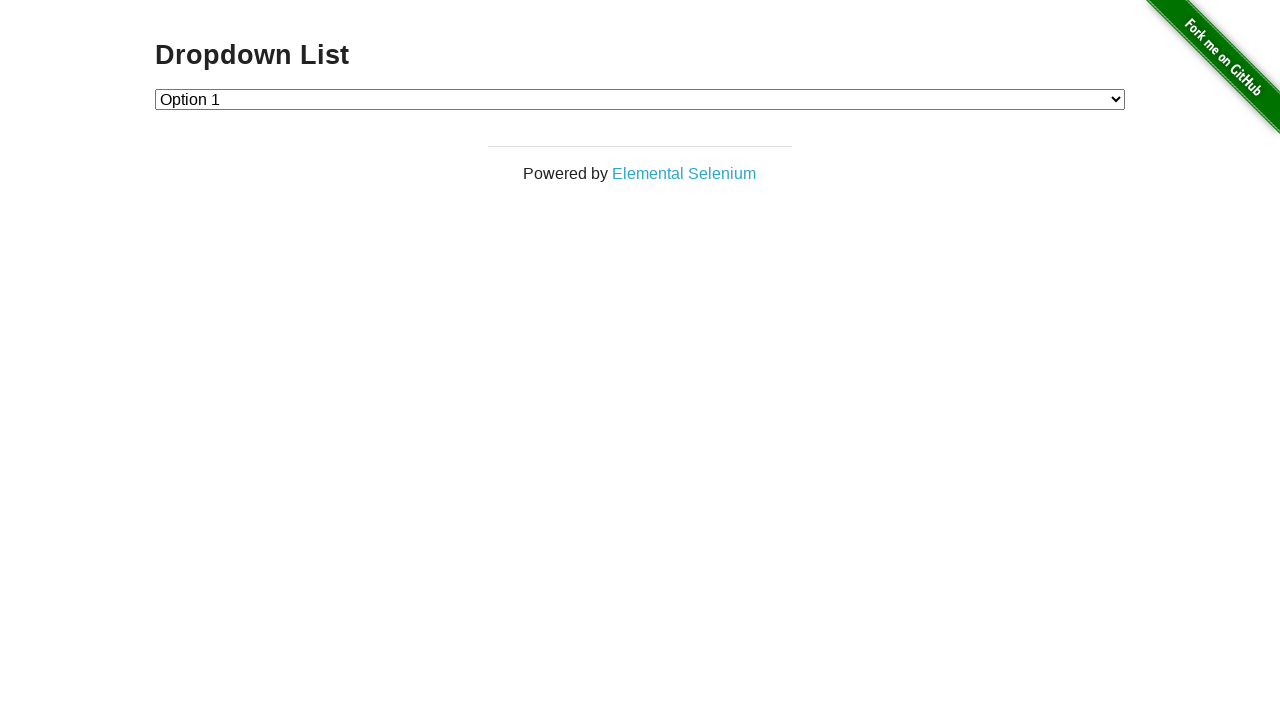